Tests the percentage calculator functionality on calculator.net by clicking on the Percentage Calculator link, entering 20% of 120000, and verifying the result is 24000.

Starting URL: https://www.calculator.net

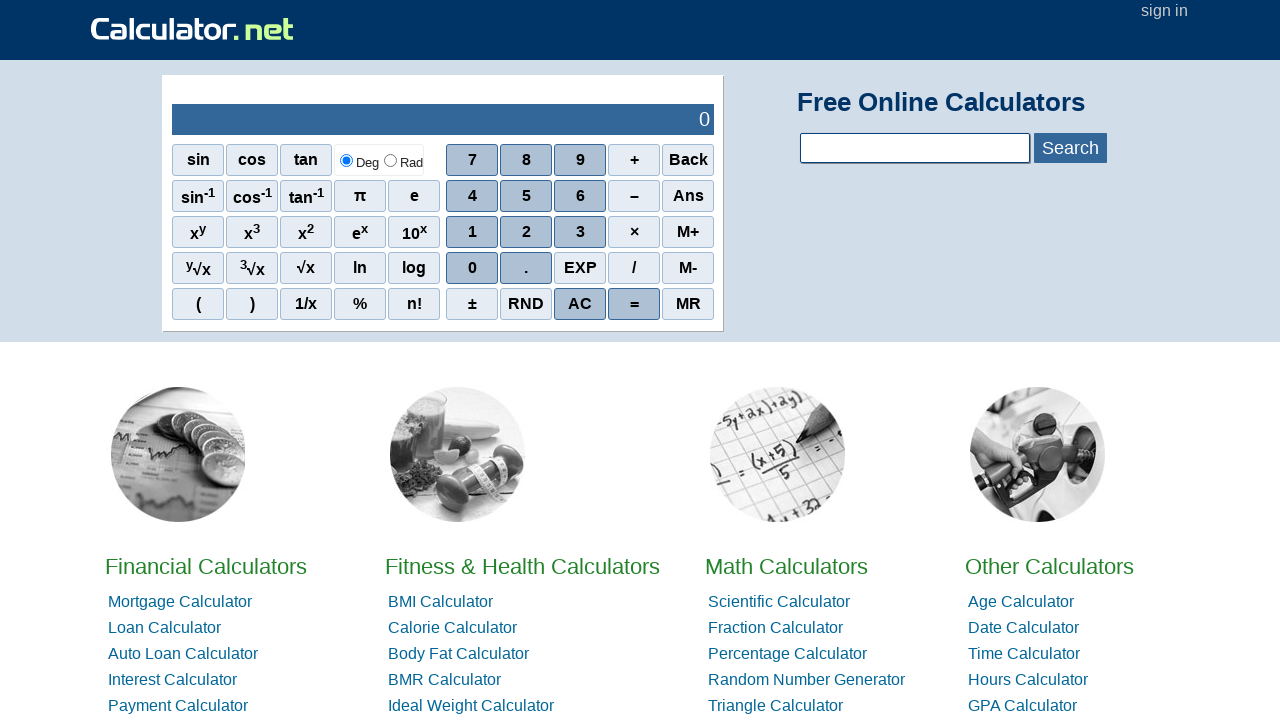

Clicked on Percentage Calculator link at (788, 654) on text=Percentage Calculator
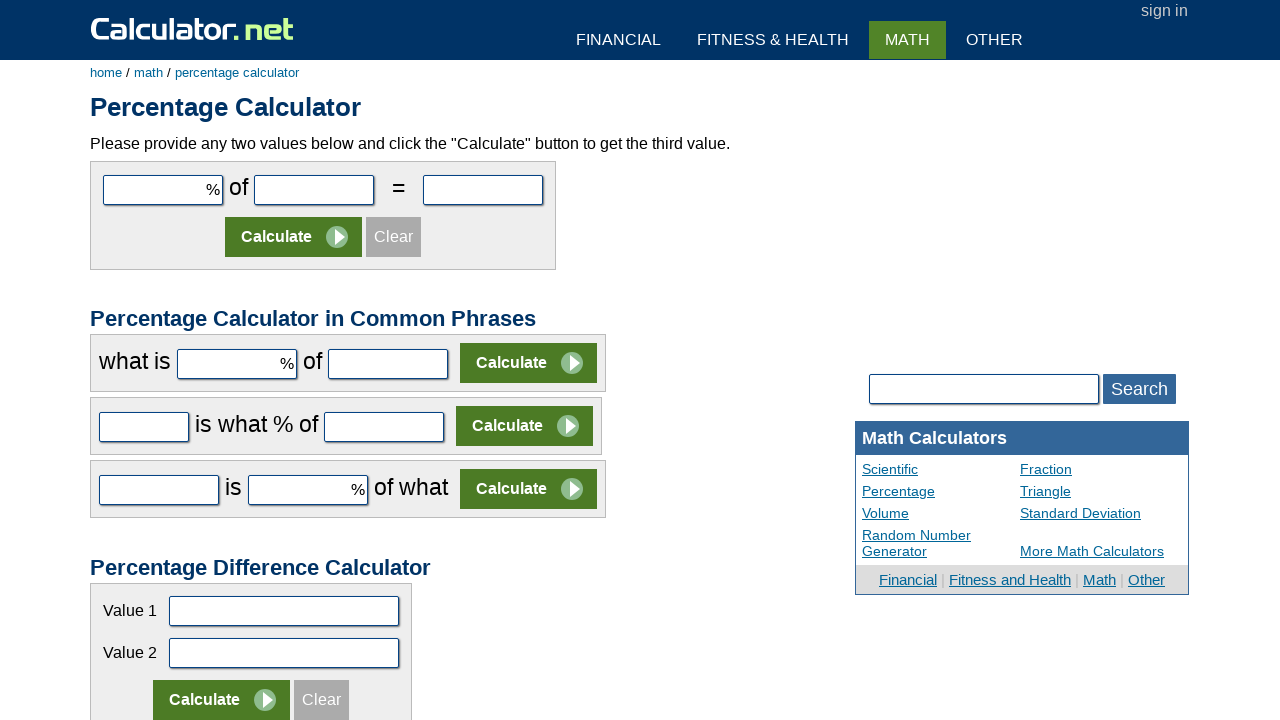

Percentage Calculator page loaded
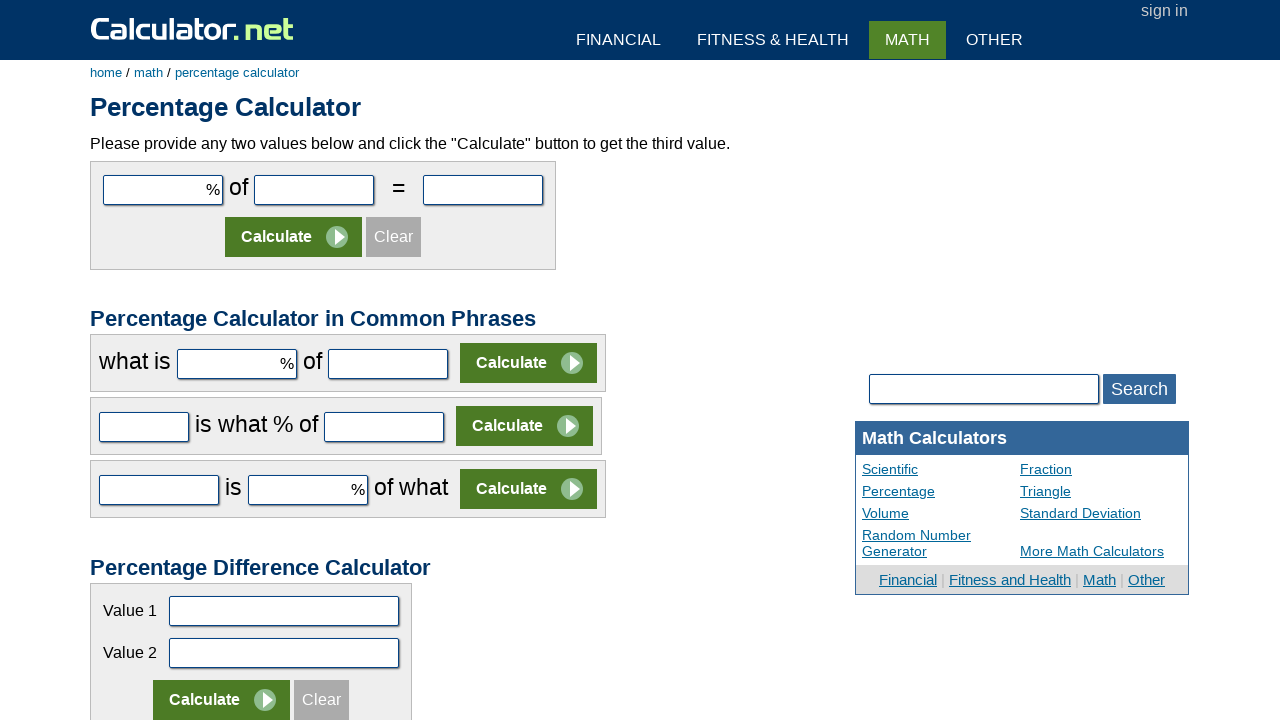

Entered 20 in the percentage field on input[name='cpar1']
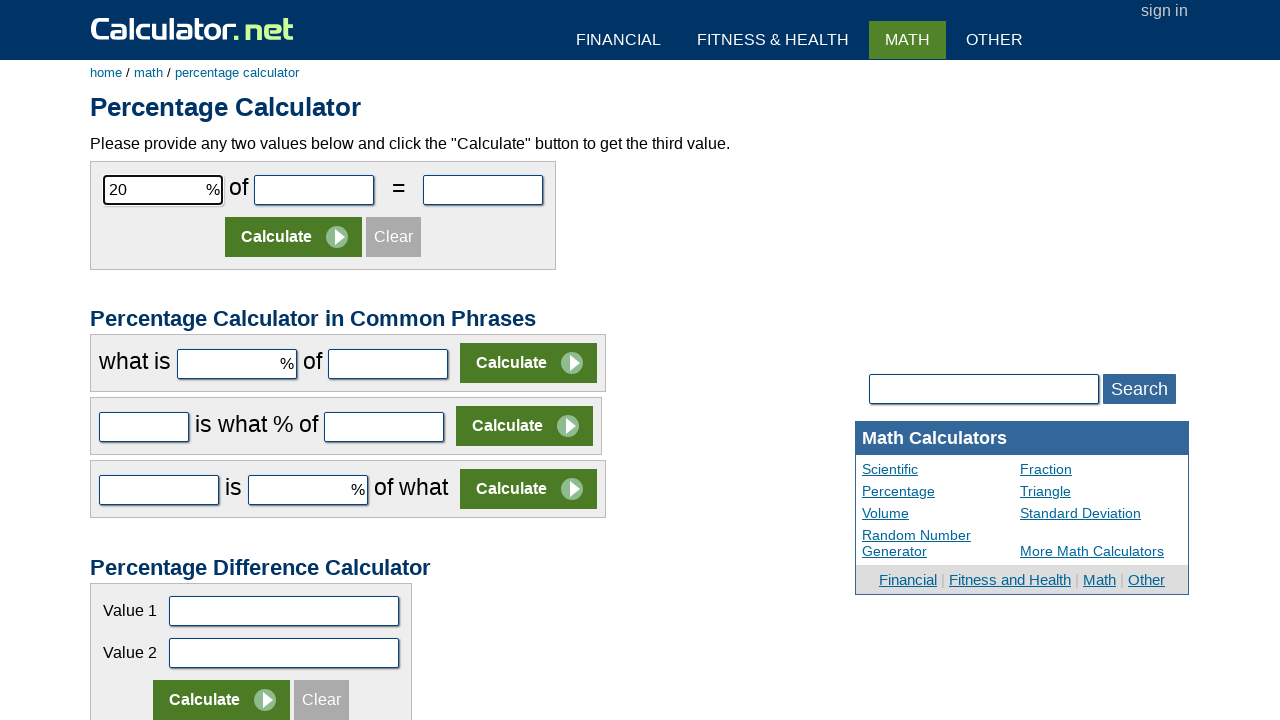

Entered 120000 in the amount field on input#cpar2
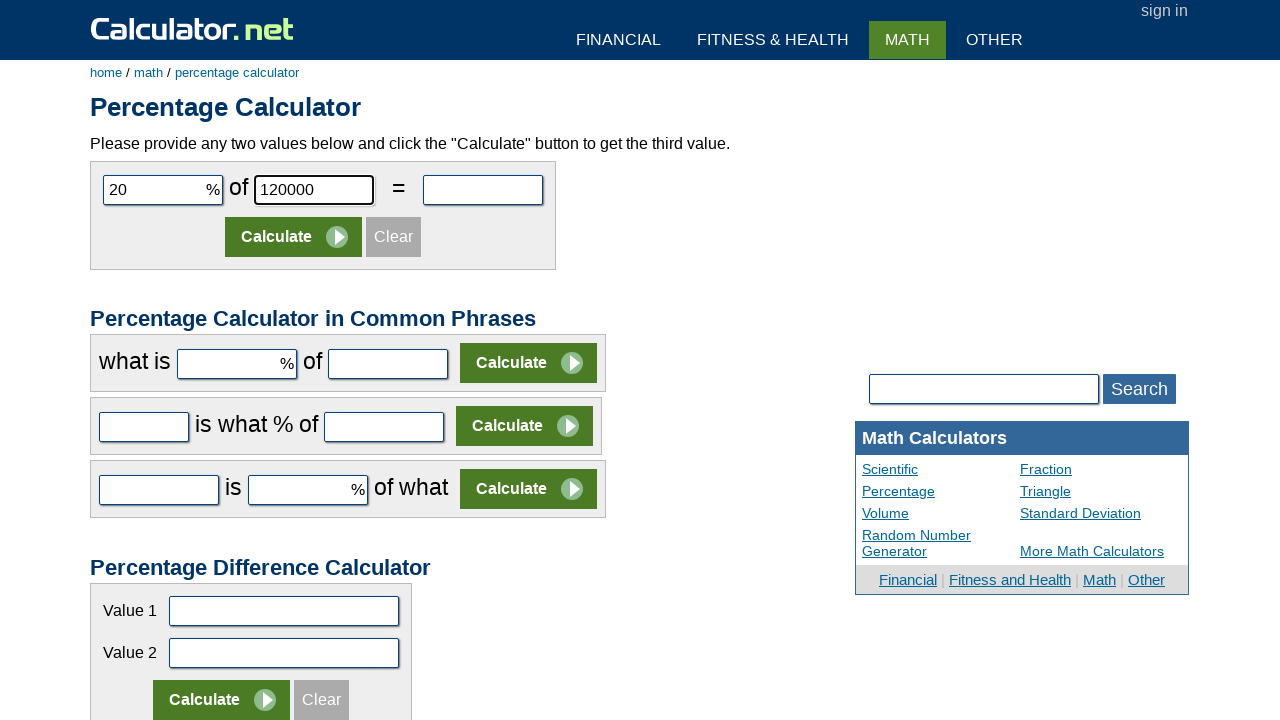

Pressed Enter to calculate result on input#cpar2
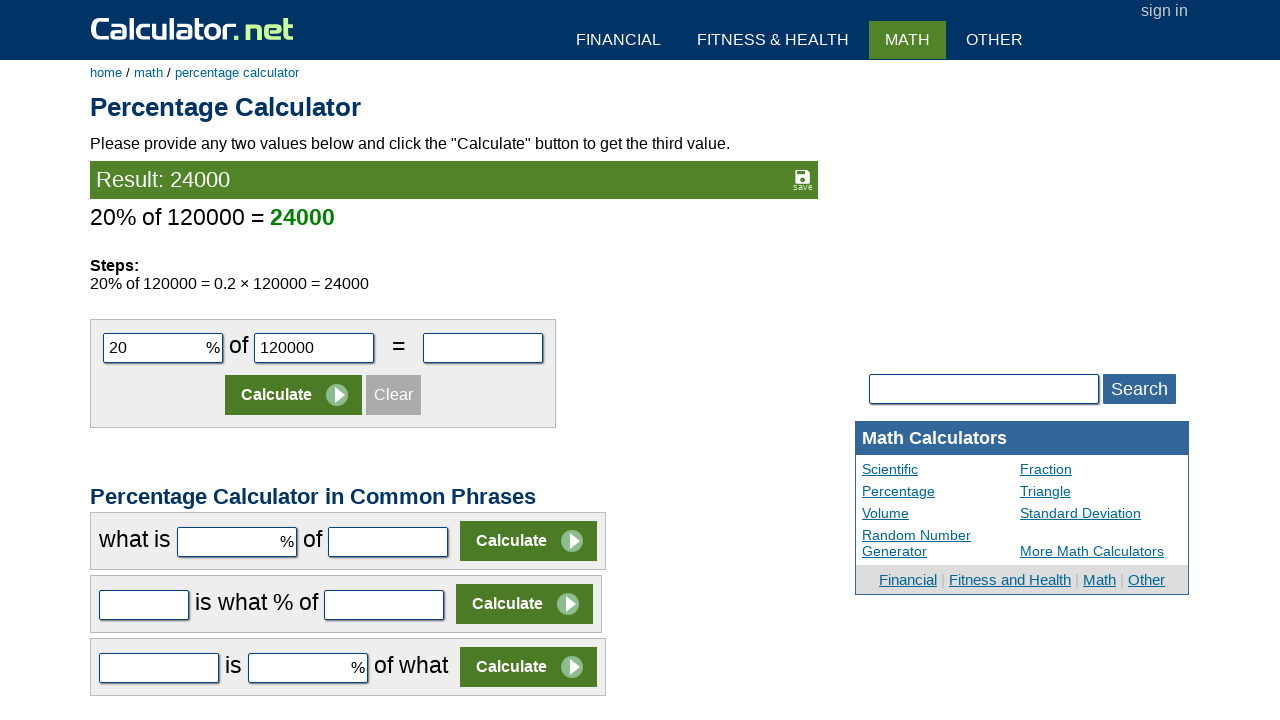

Result loaded - 20% of 120000 = 24000
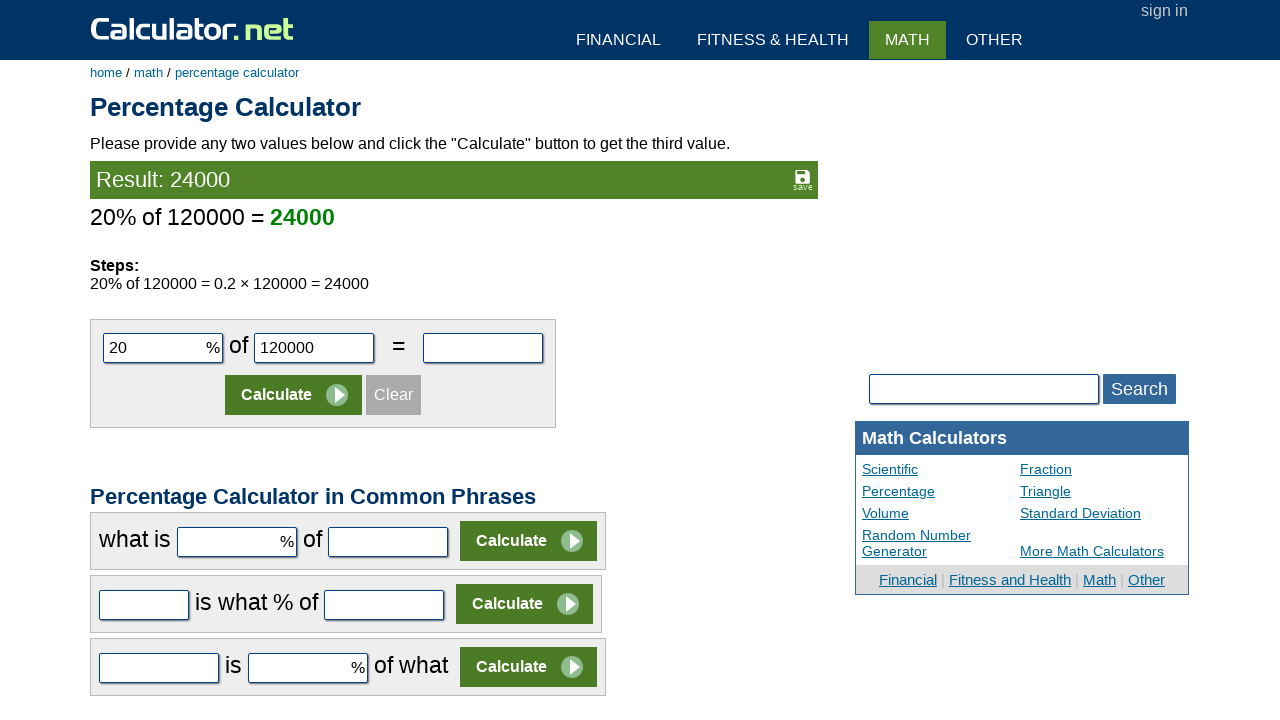

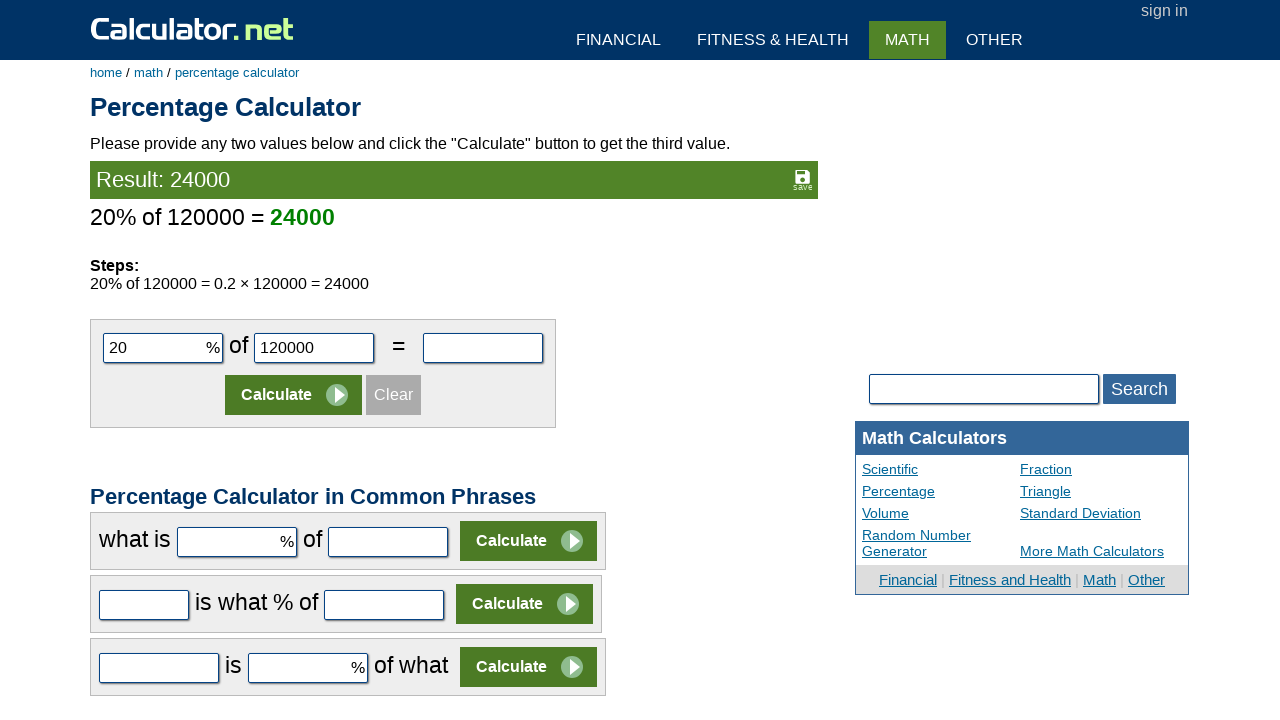